Tests a page with delayed elements by waiting for a verify button to become clickable, clicking it, and verifying a success message appears

Starting URL: http://suninjuly.github.io/wait2.html

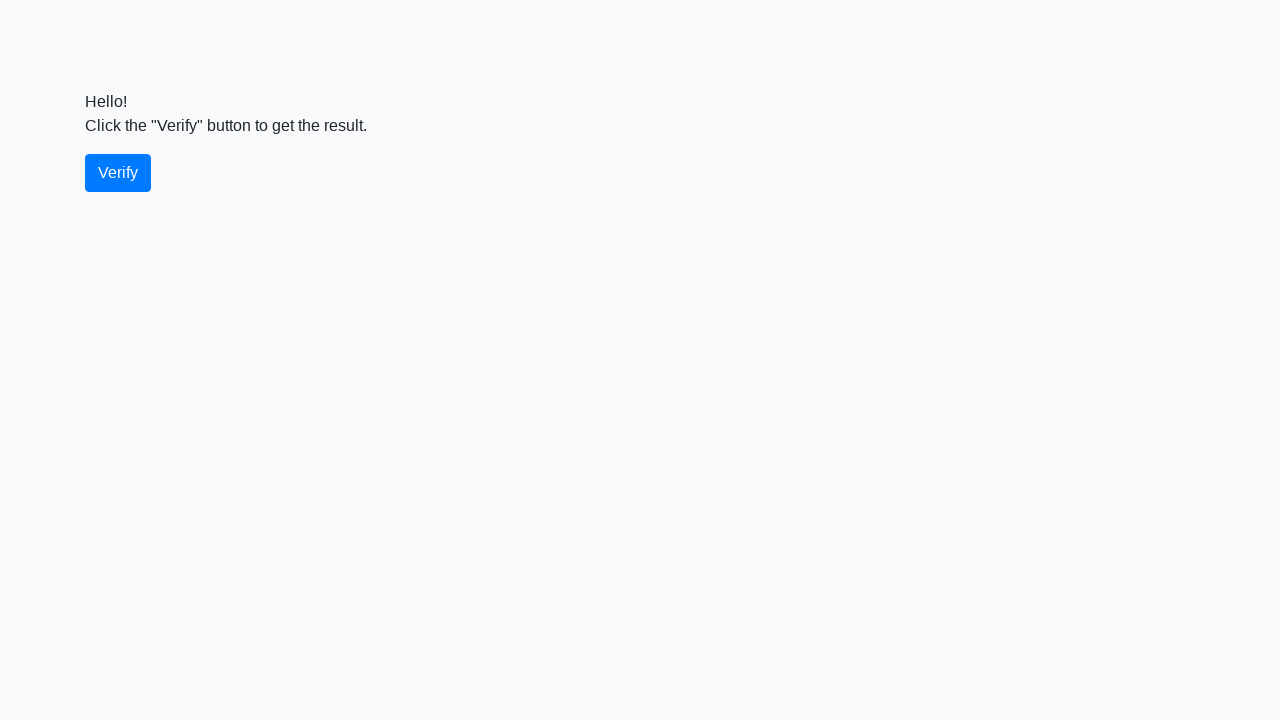

Waited for verify button to become visible
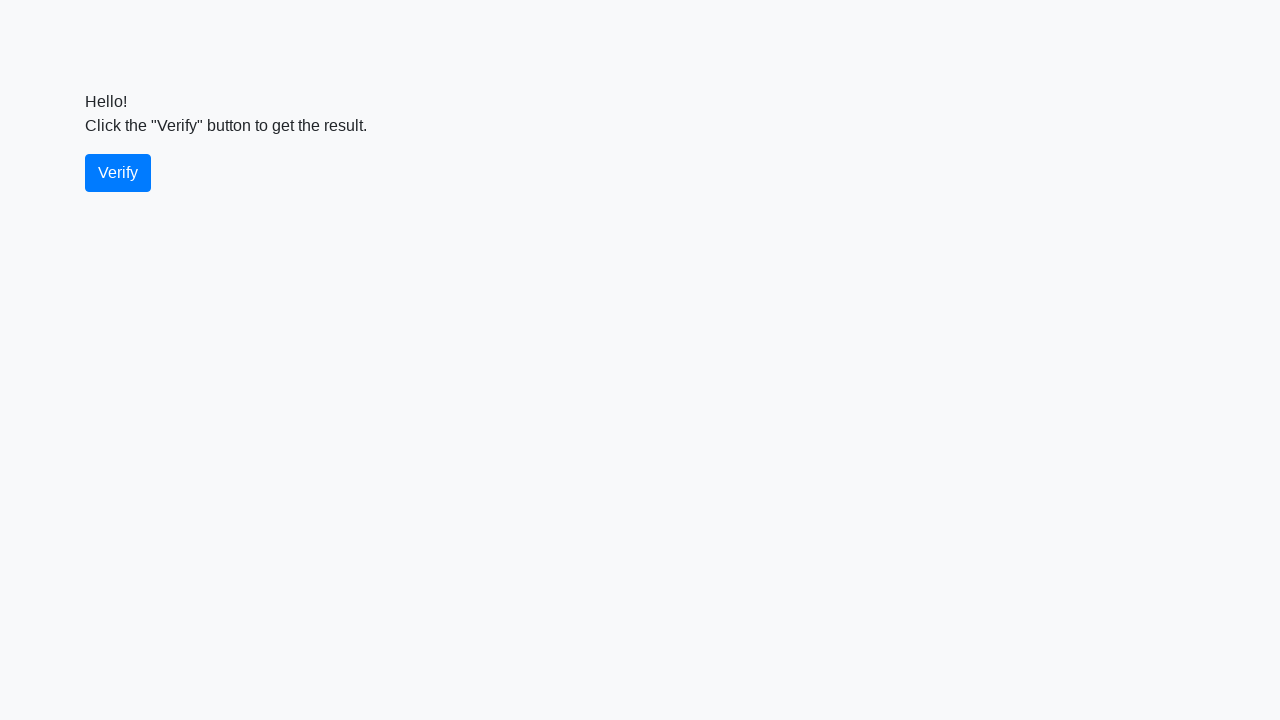

Clicked the verify button at (118, 173) on #verify
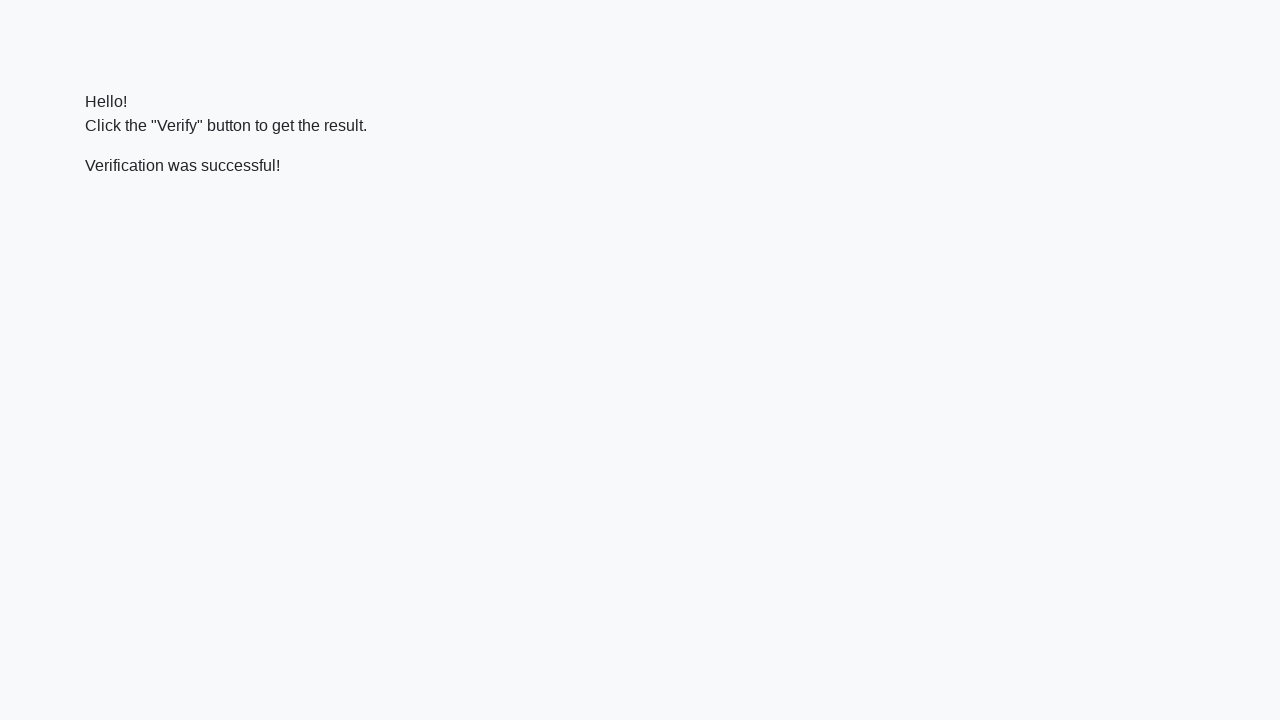

Success message became visible
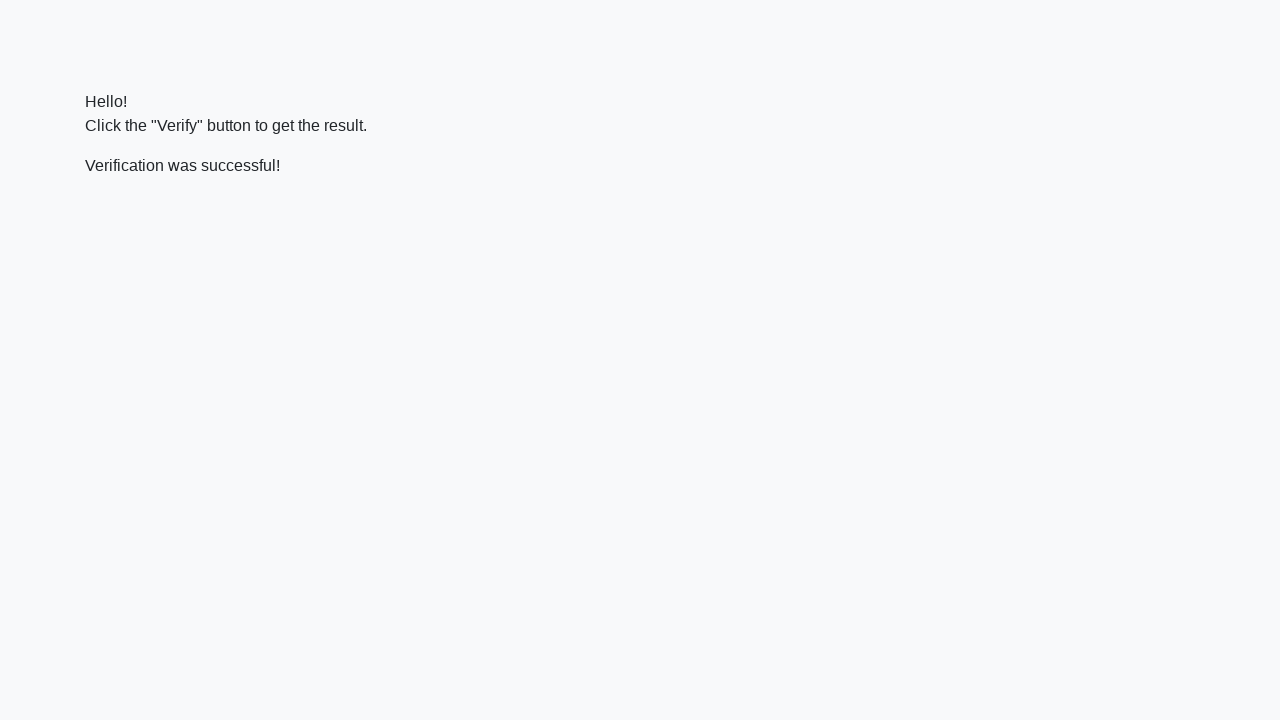

Verified that success message contains 'successful'
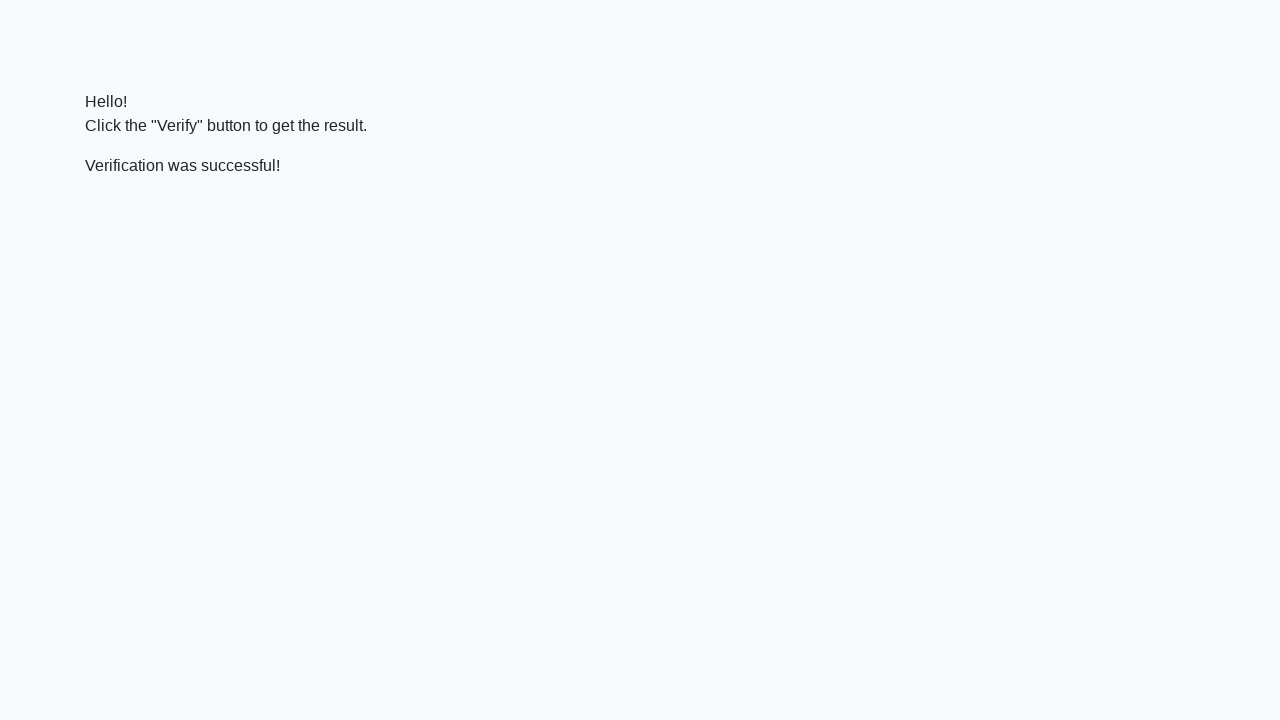

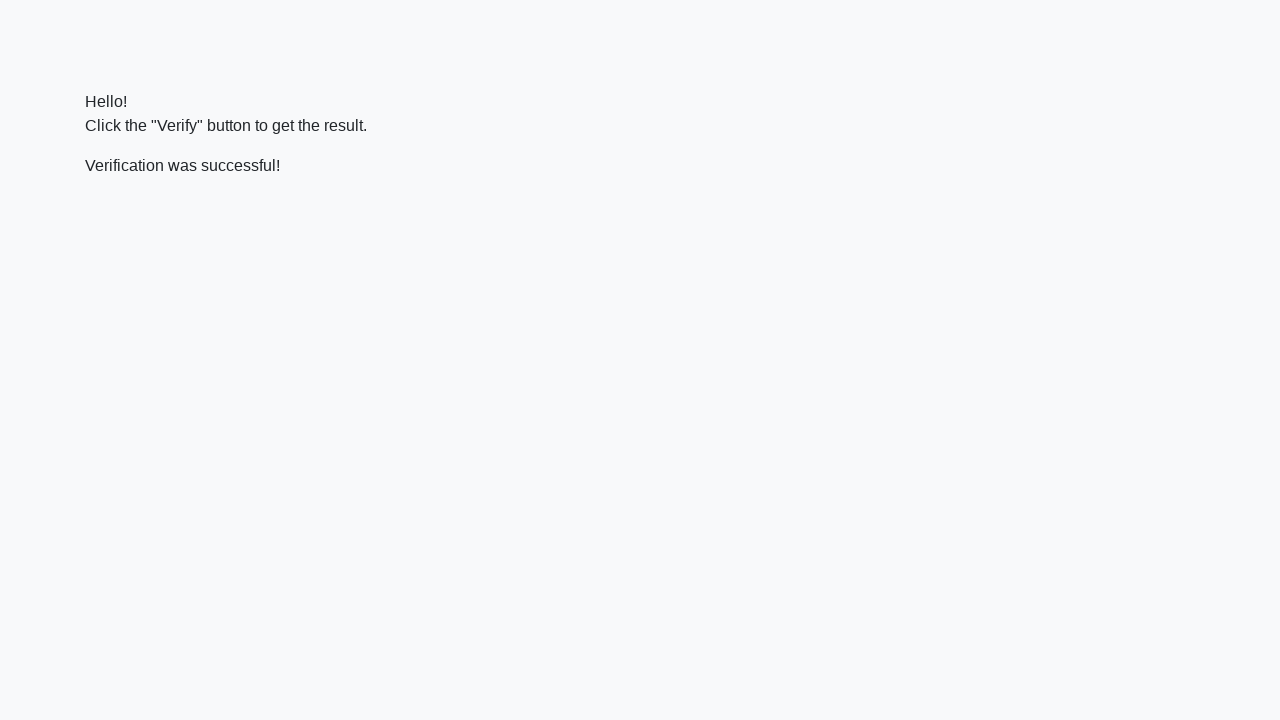